Tests a dynamic loading page by clicking a start button, waiting for the loading to complete, and verifying the finish message displays "Hello World!"

Starting URL: http://the-internet.herokuapp.com/dynamic_loading/2

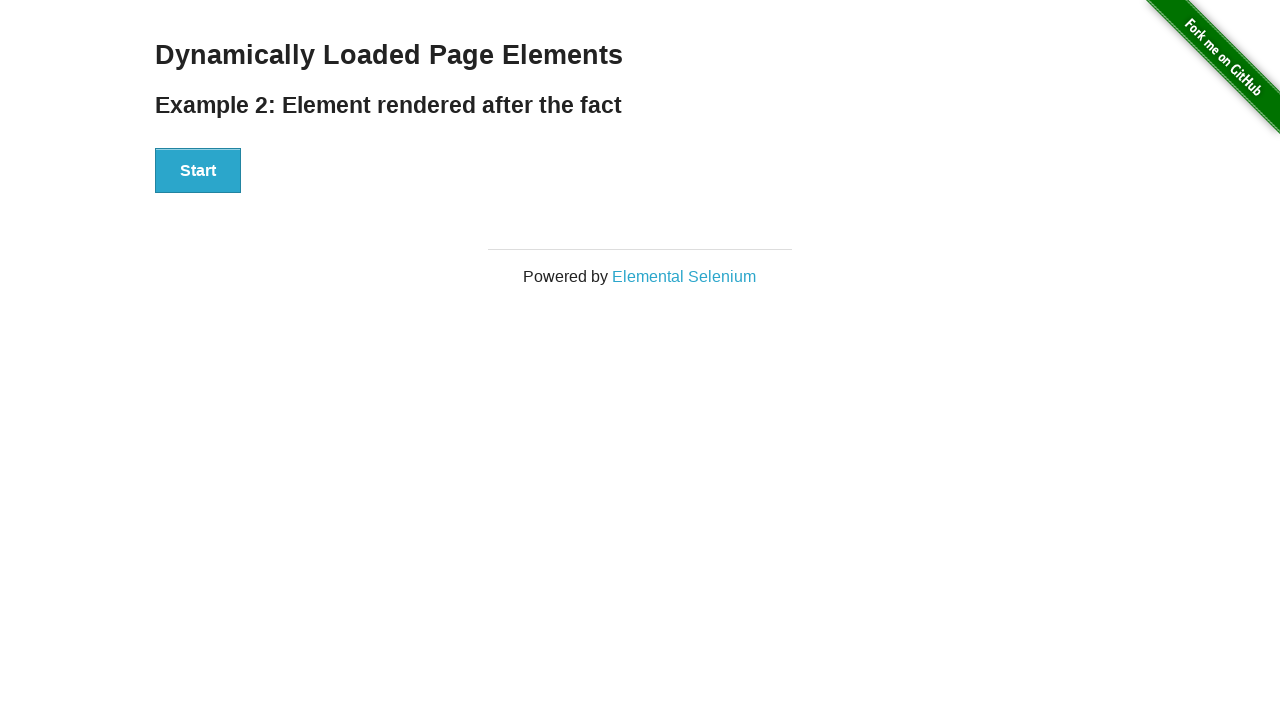

Clicked start button to initiate dynamic loading at (198, 171) on #start button
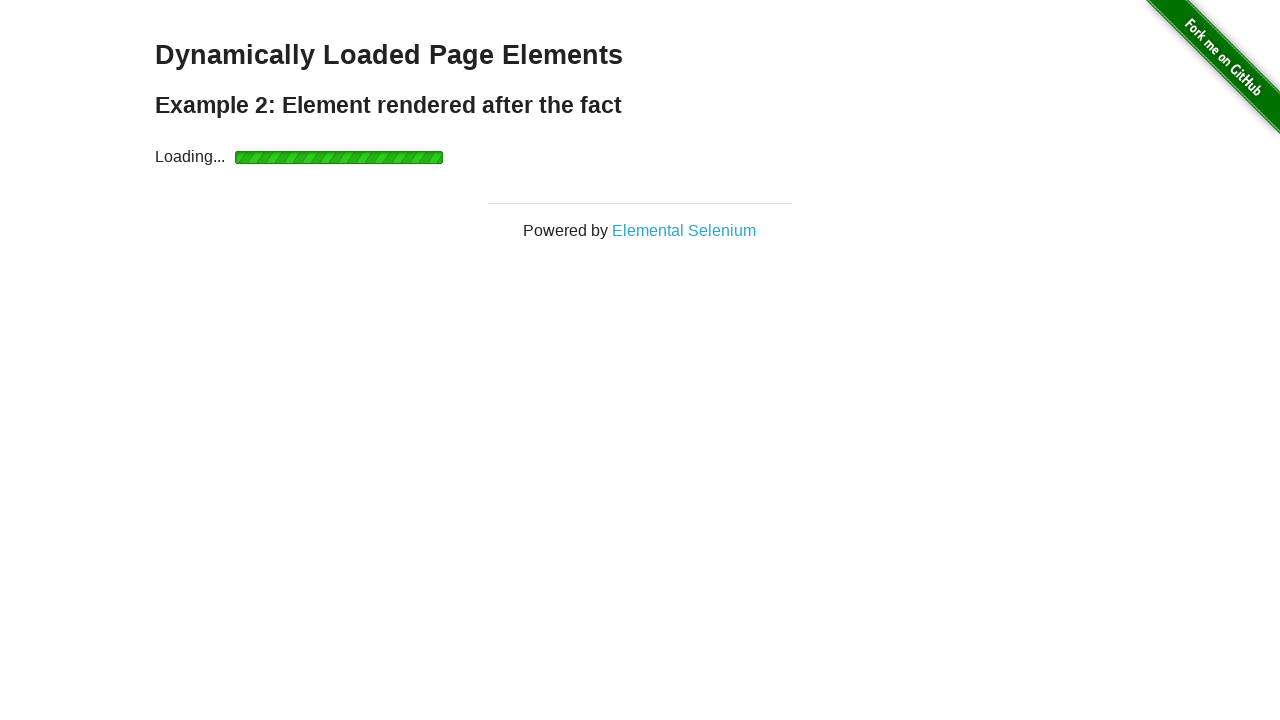

Waited for finish element to become visible after loading completed
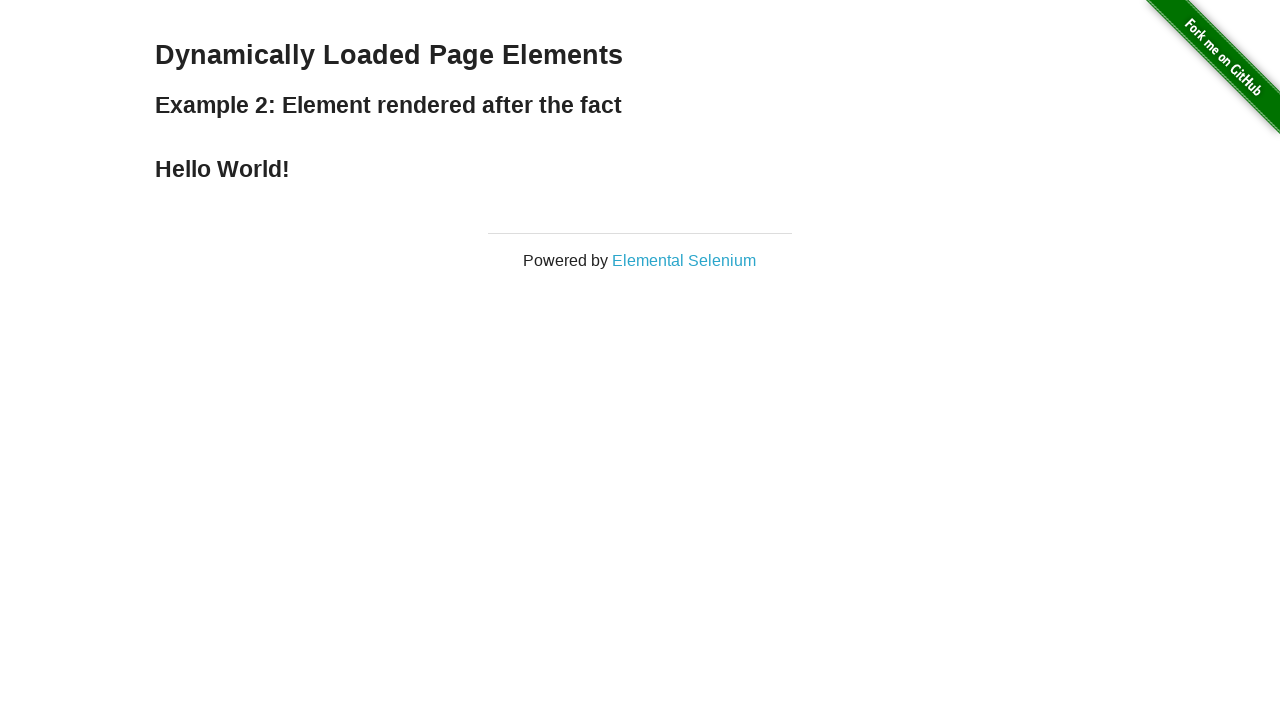

Retrieved finish element text content
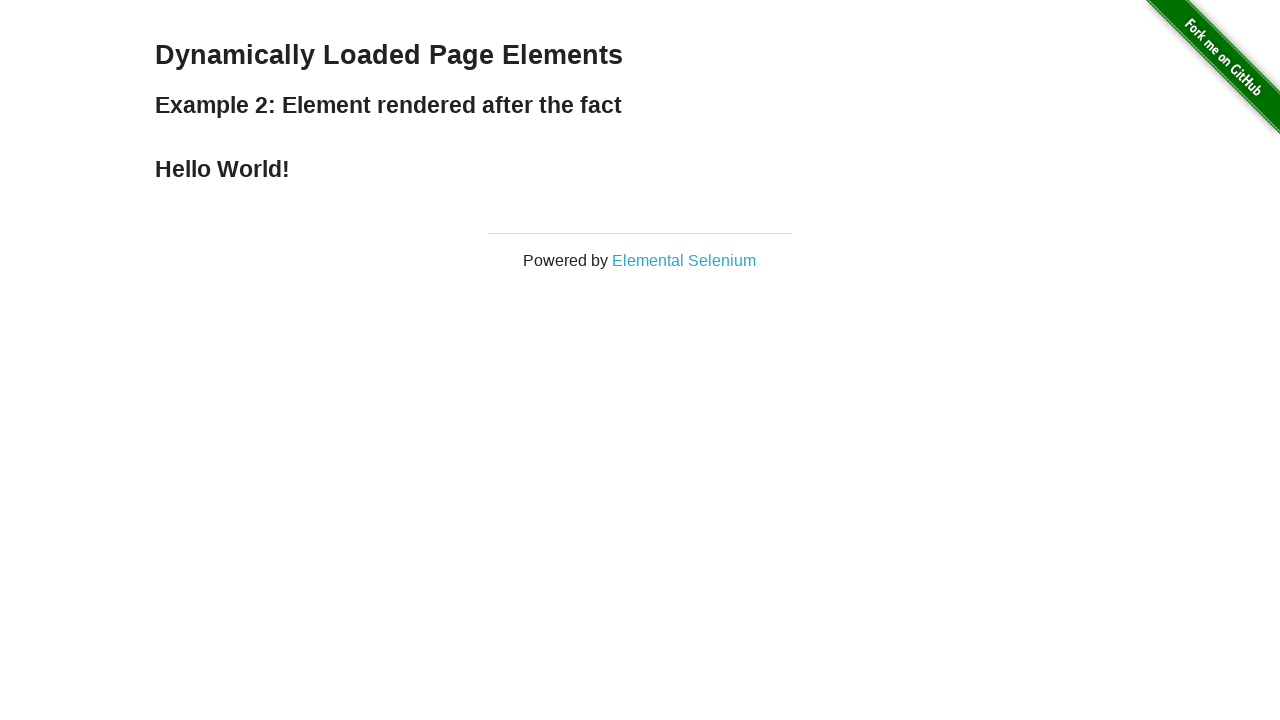

Verified finish message contains 'Hello World!'
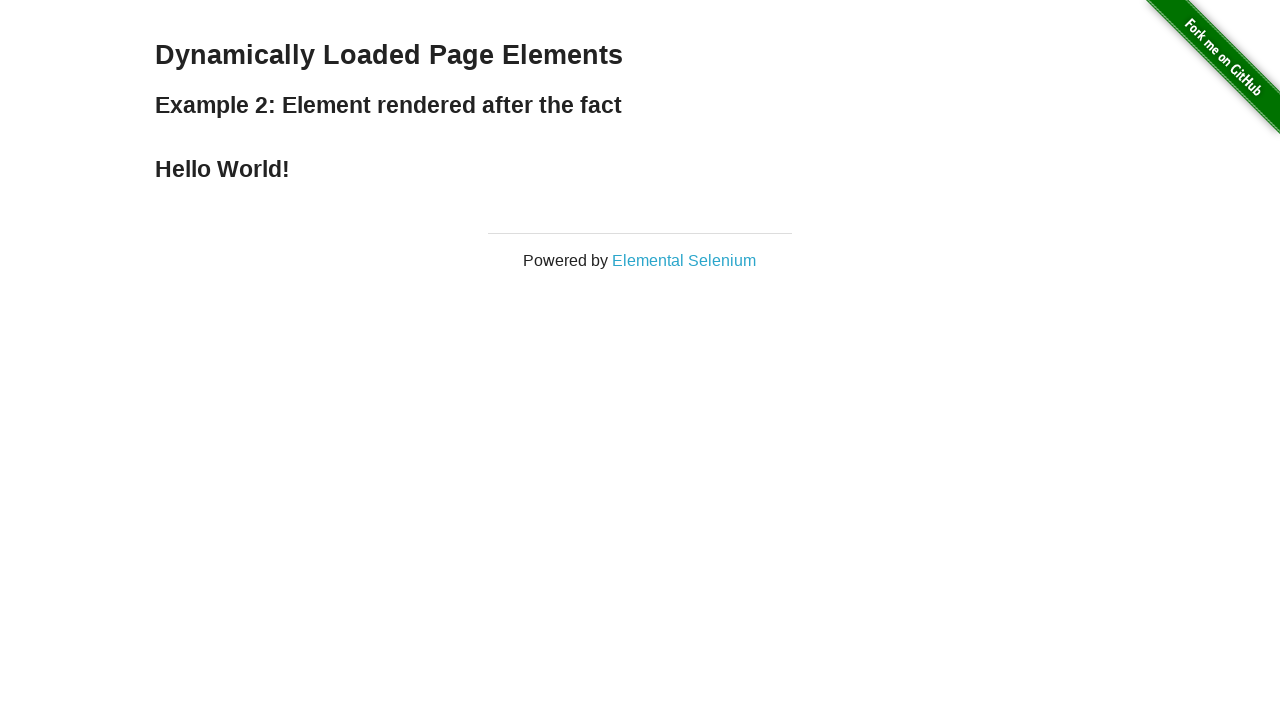

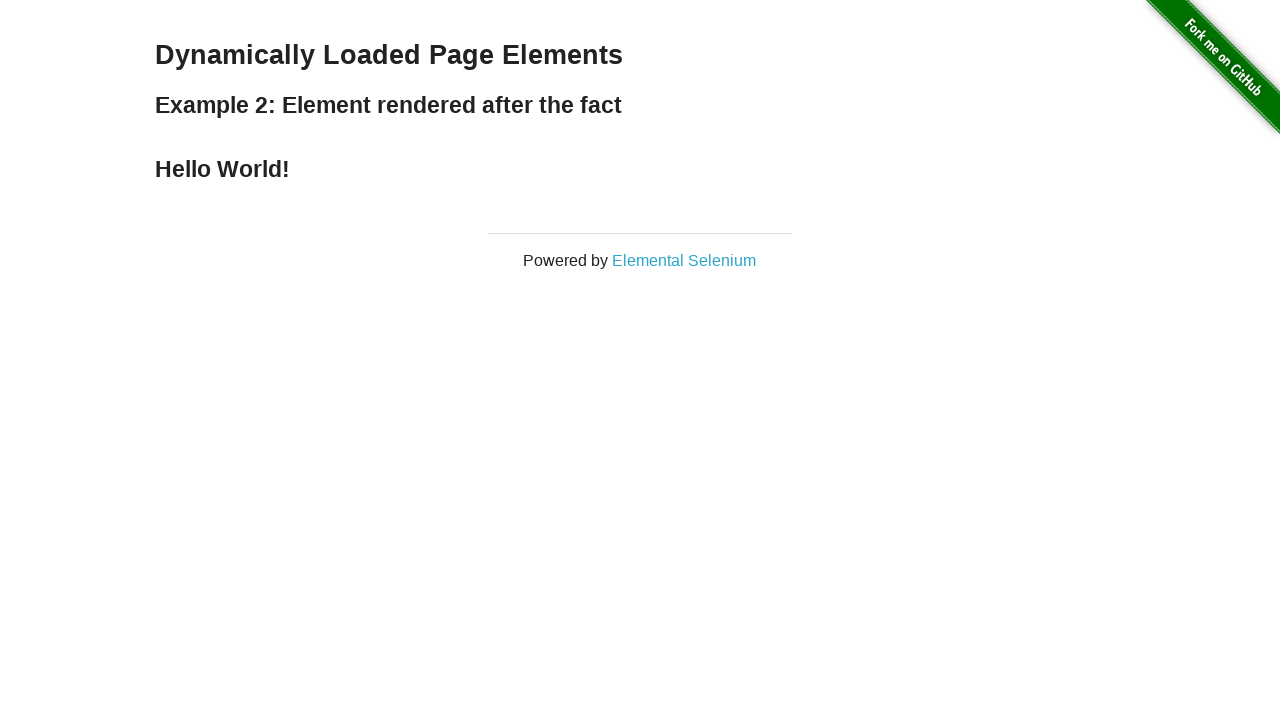